Tests that clicking Bank Manager Login button shows the manager options (Add Customer, Open Account, Customers)

Starting URL: https://www.globalsqa.com/angularJs-protractor/BankingProject/#/login

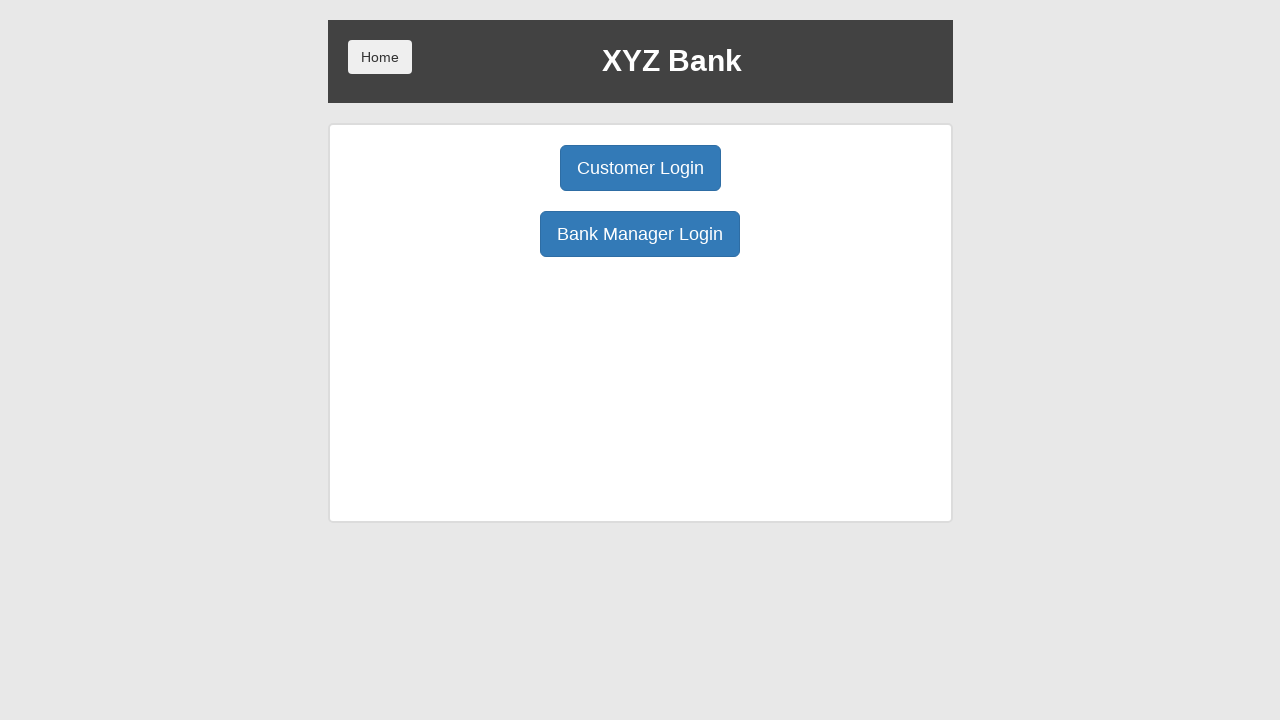

Clicked Bank Manager Login button at (640, 234) on xpath=/html/body/div/div/div[2]/div/div[1]/div[2]/button
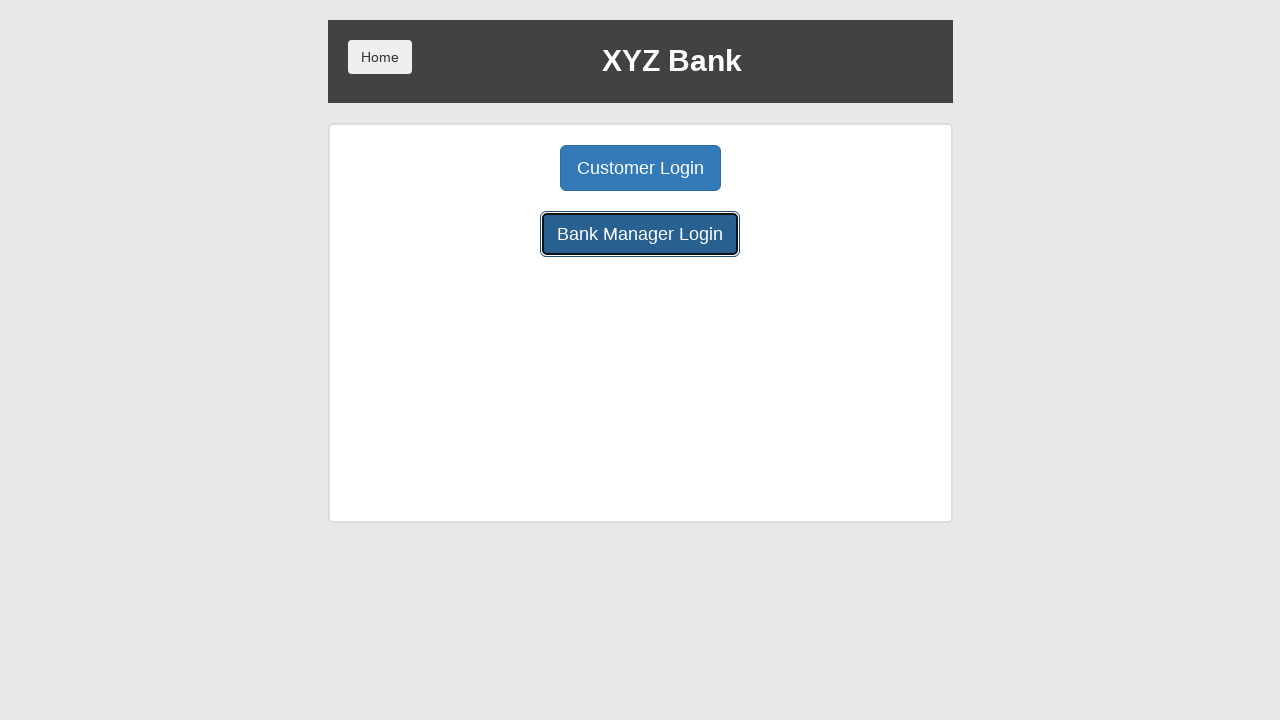

Verified Add Customer button is visible
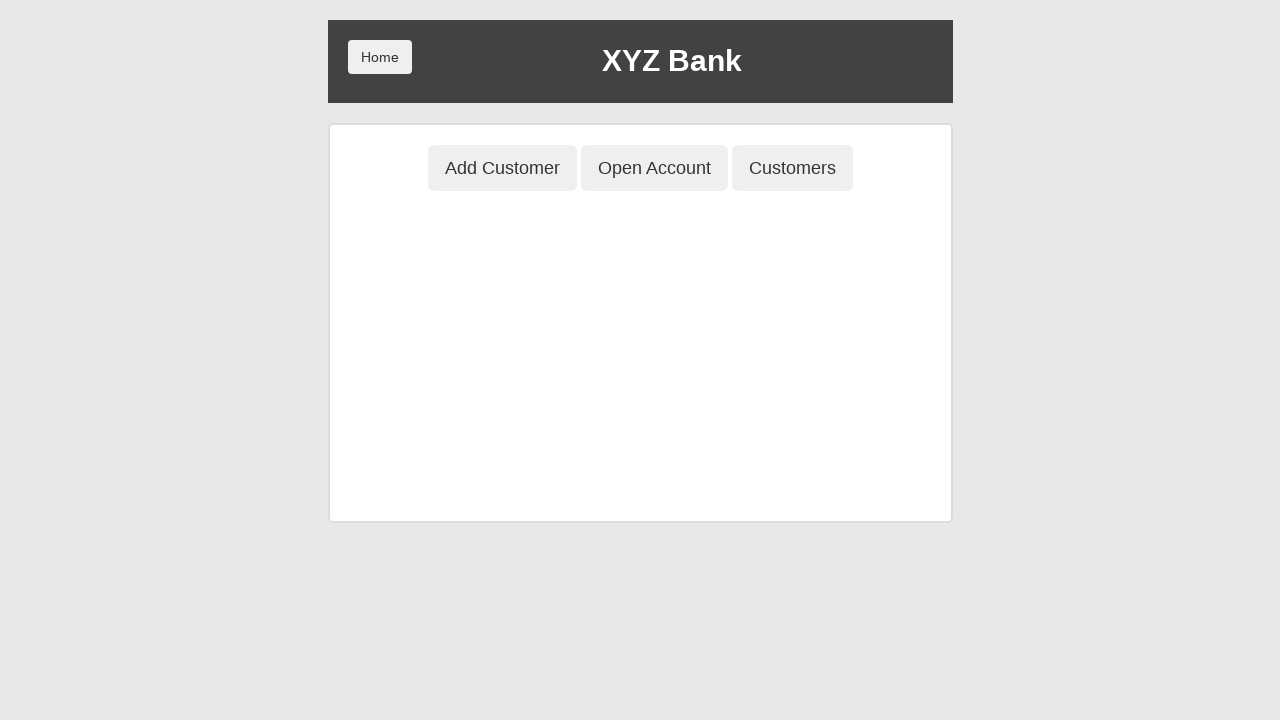

Verified Open Account button is visible
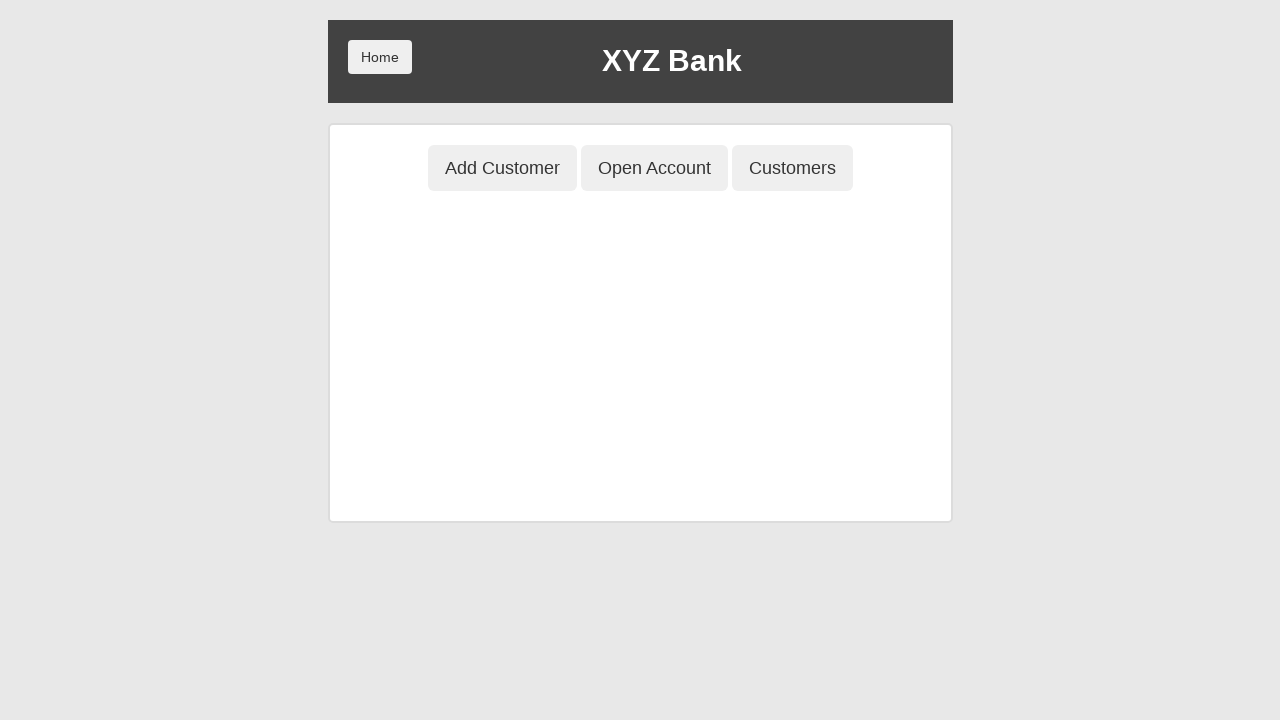

Verified Customers button is visible
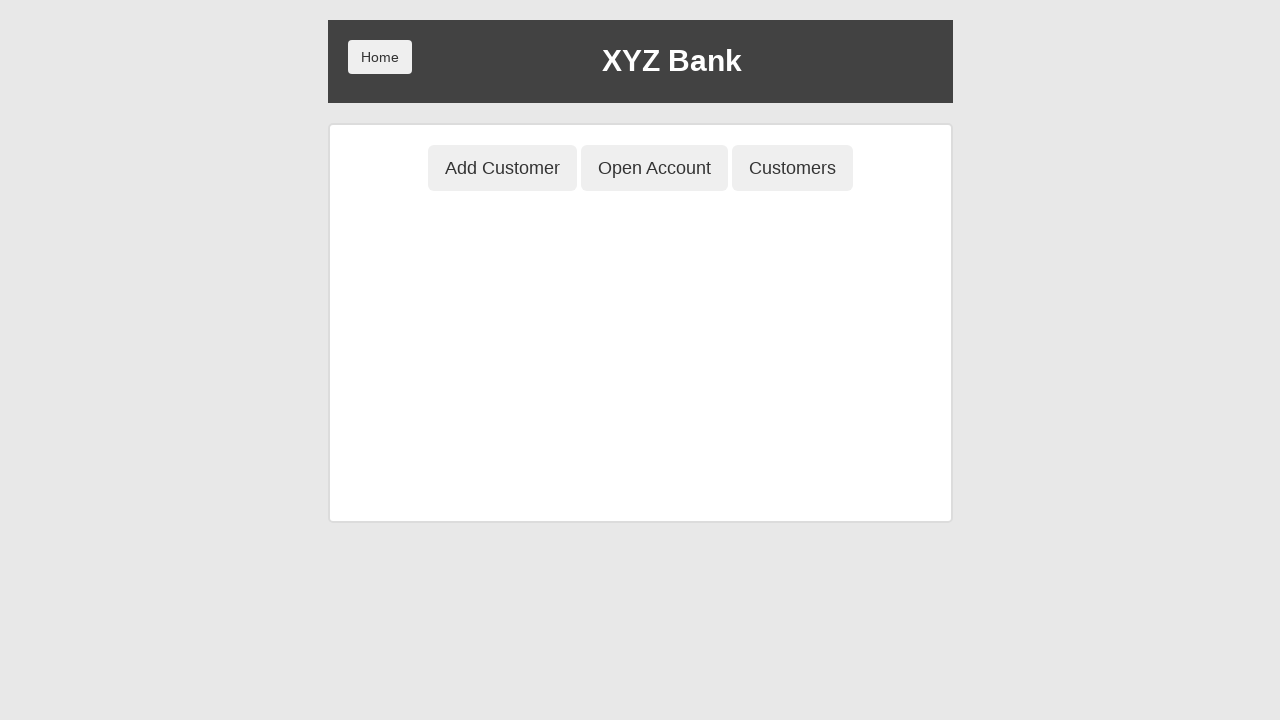

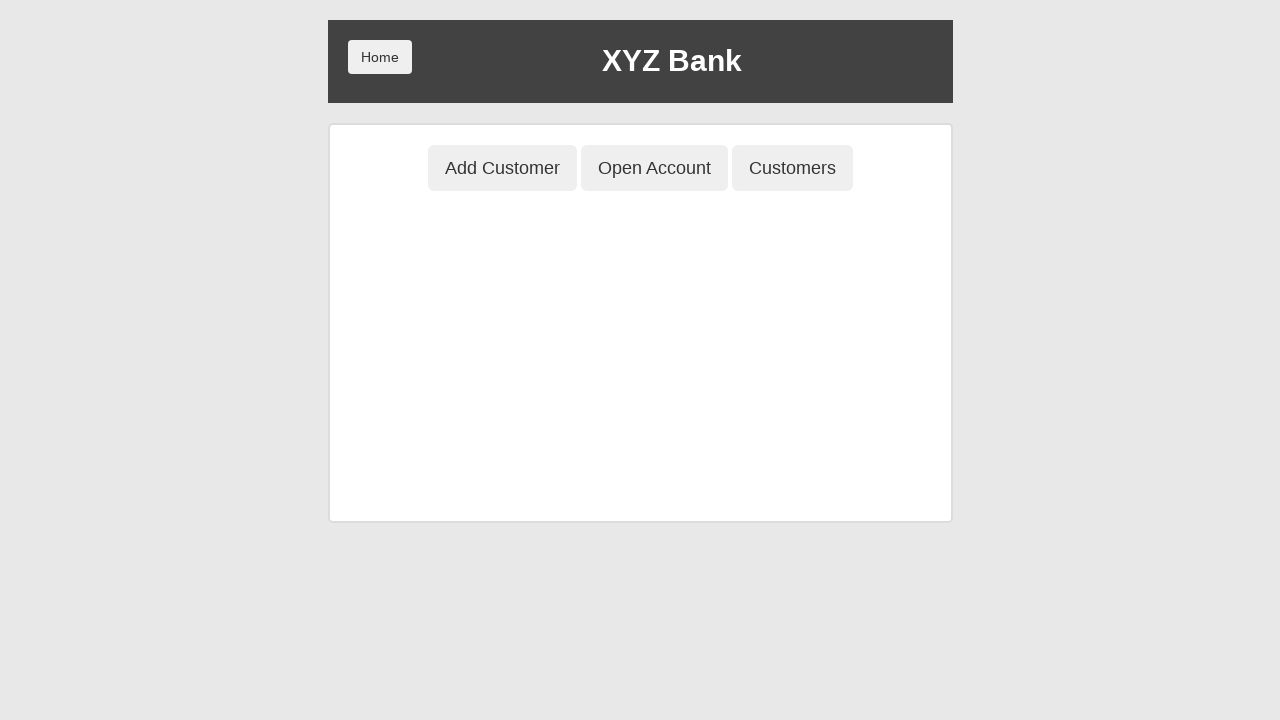